Tests dropdown selection functionality by navigating to the dropdown page, verifying the default option, selecting different options using various methods, and validating all available options

Starting URL: https://the-internet.herokuapp.com/

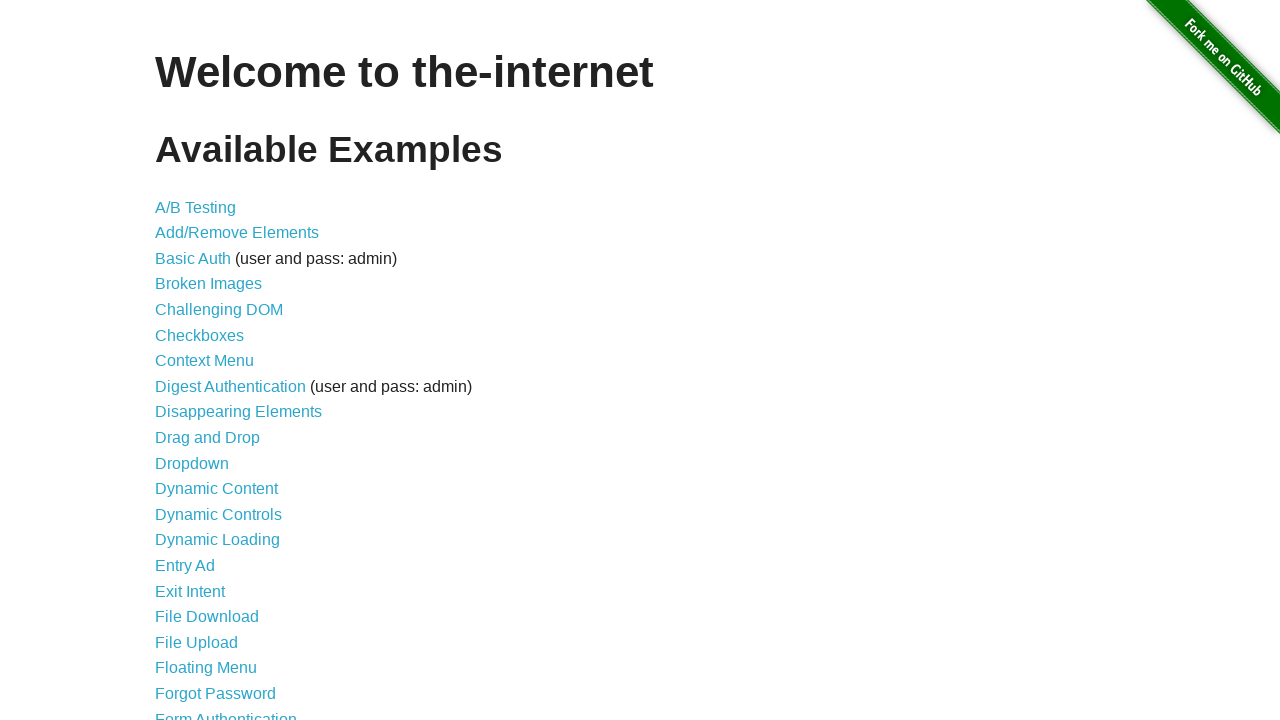

Clicked on the Dropdown link at (192, 463) on text=Dropdown
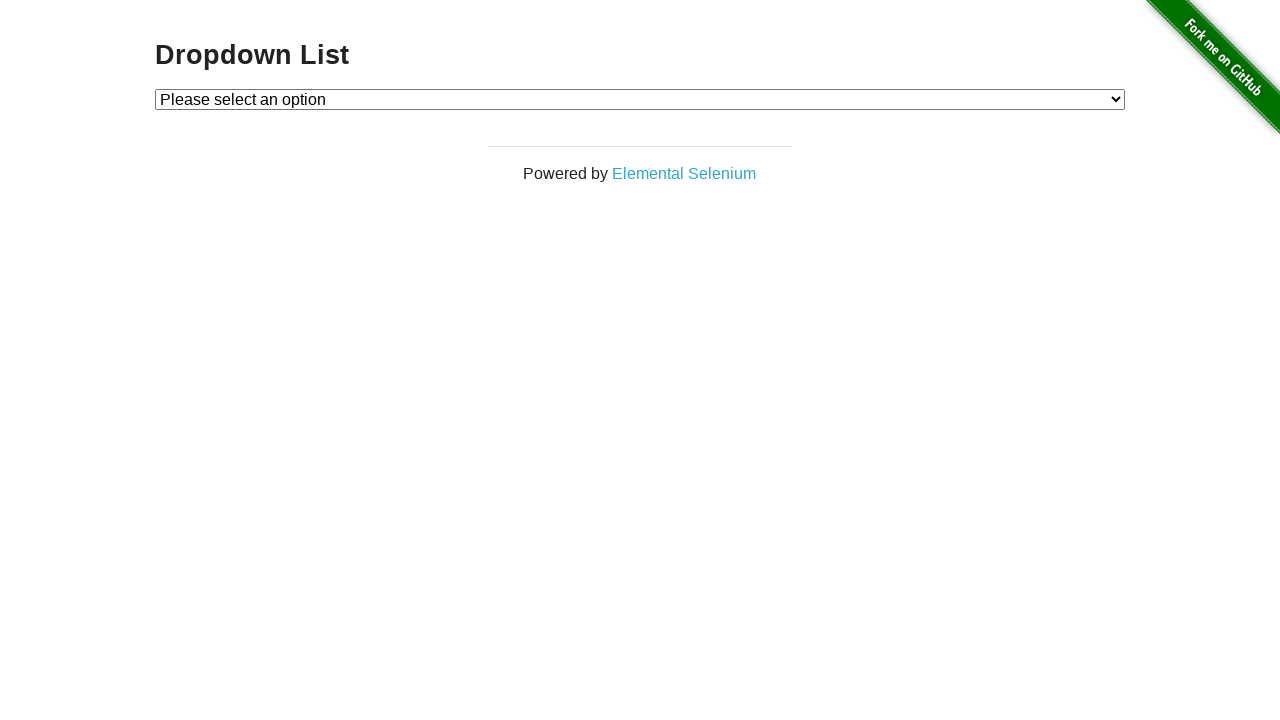

Dropdown element became visible
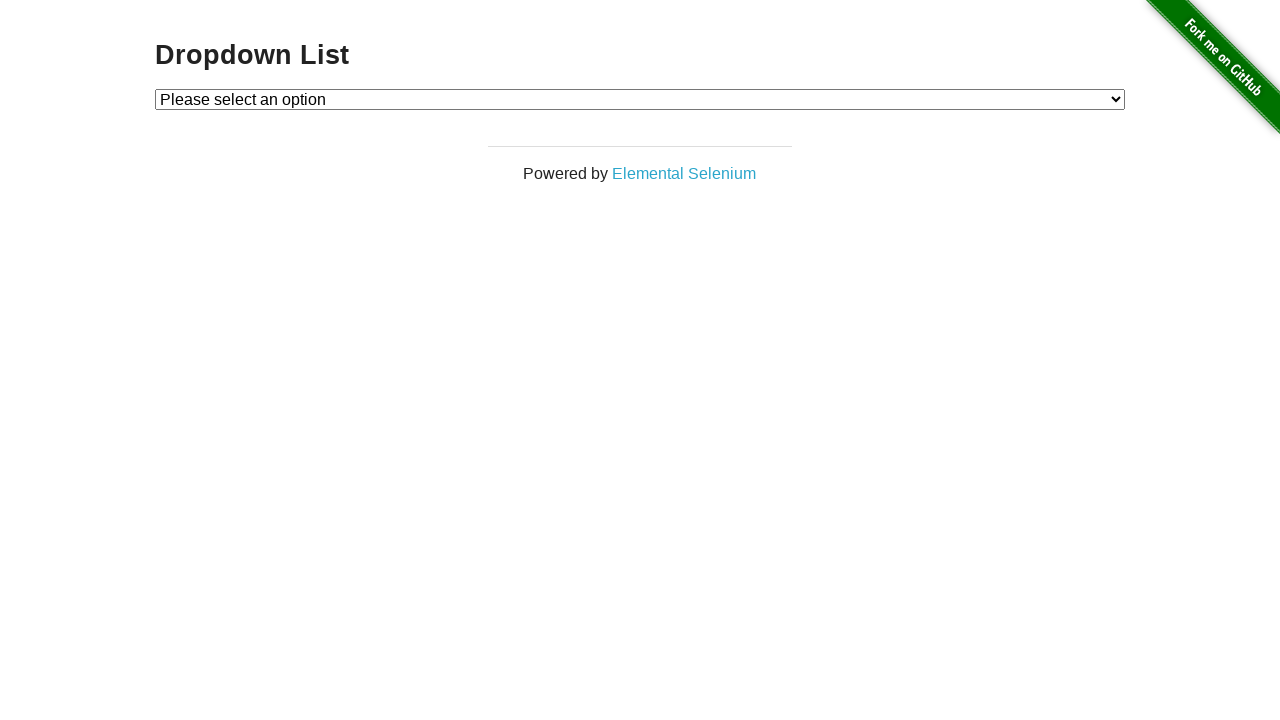

Retrieved default dropdown value
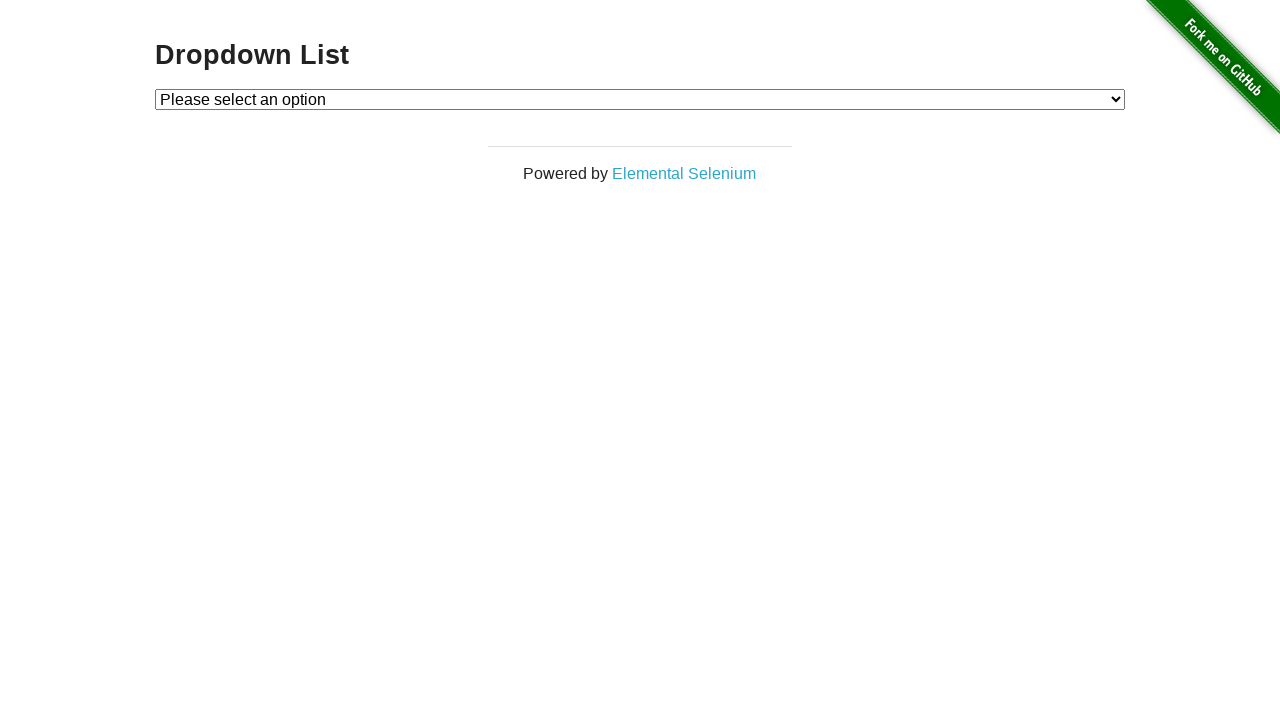

Verified default option is 'Please select an option'
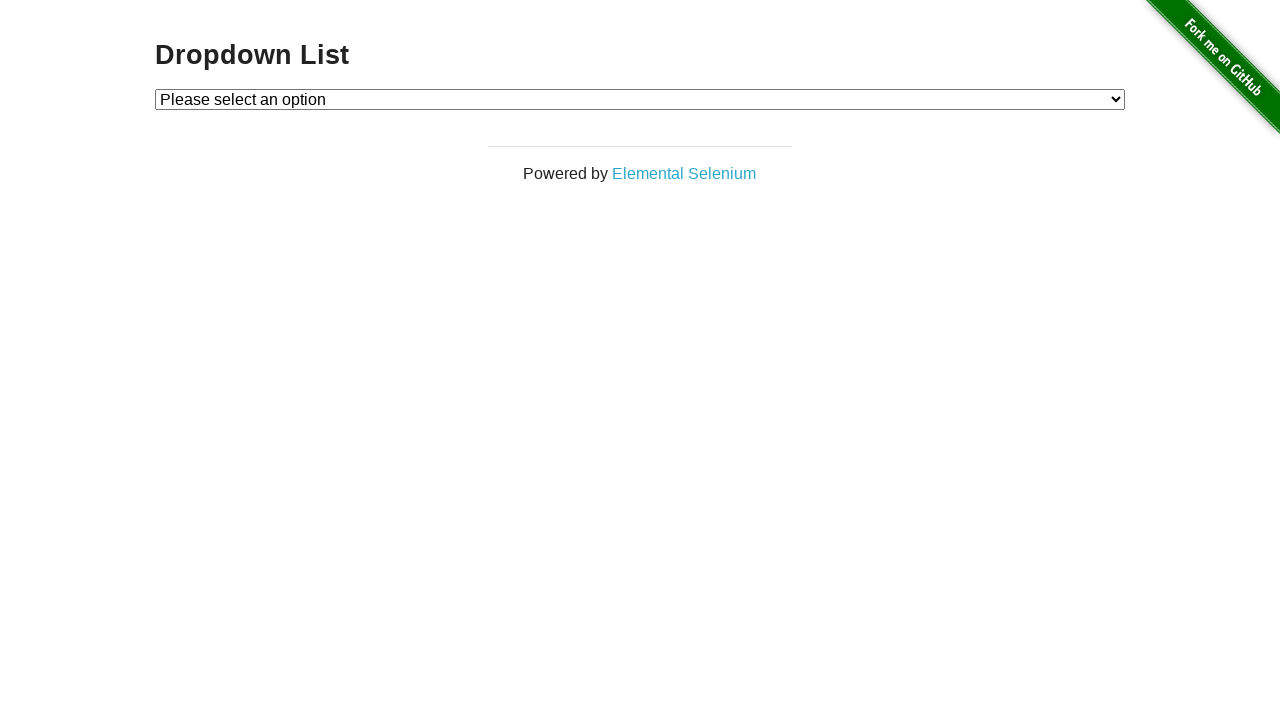

Selected Option 2 by visible text on #dropdown
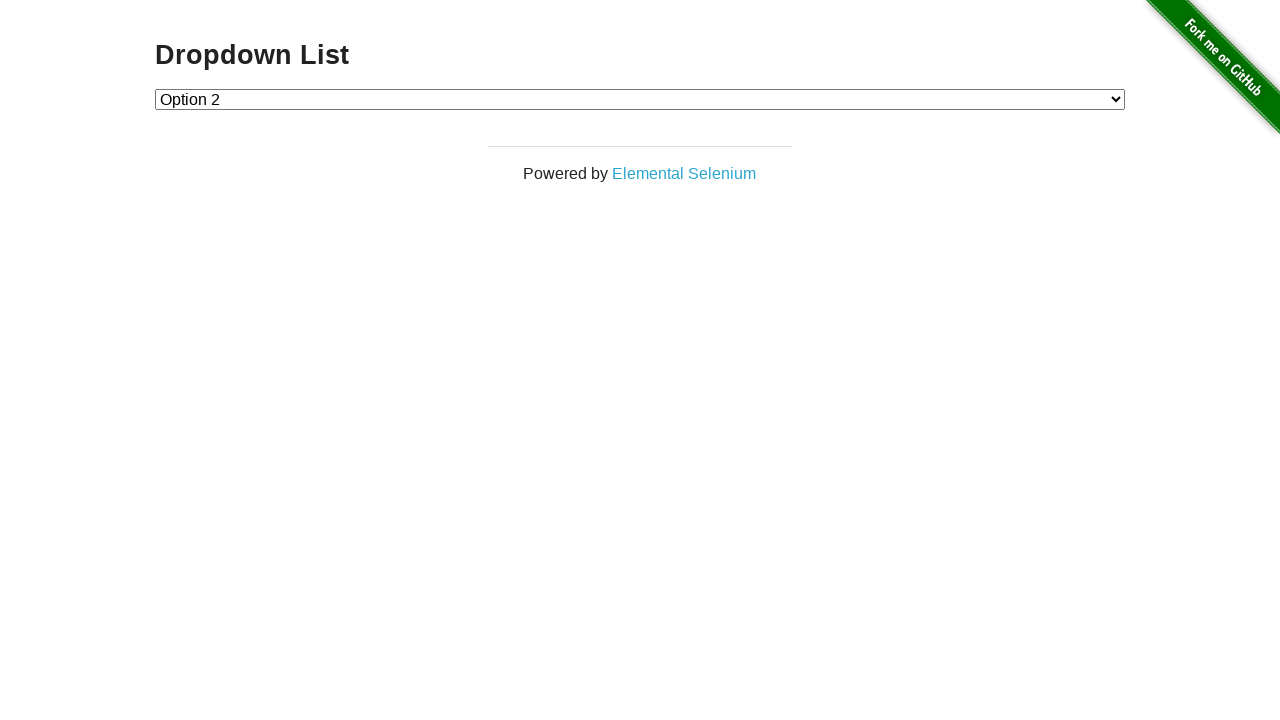

Selected Option 1 by value on #dropdown
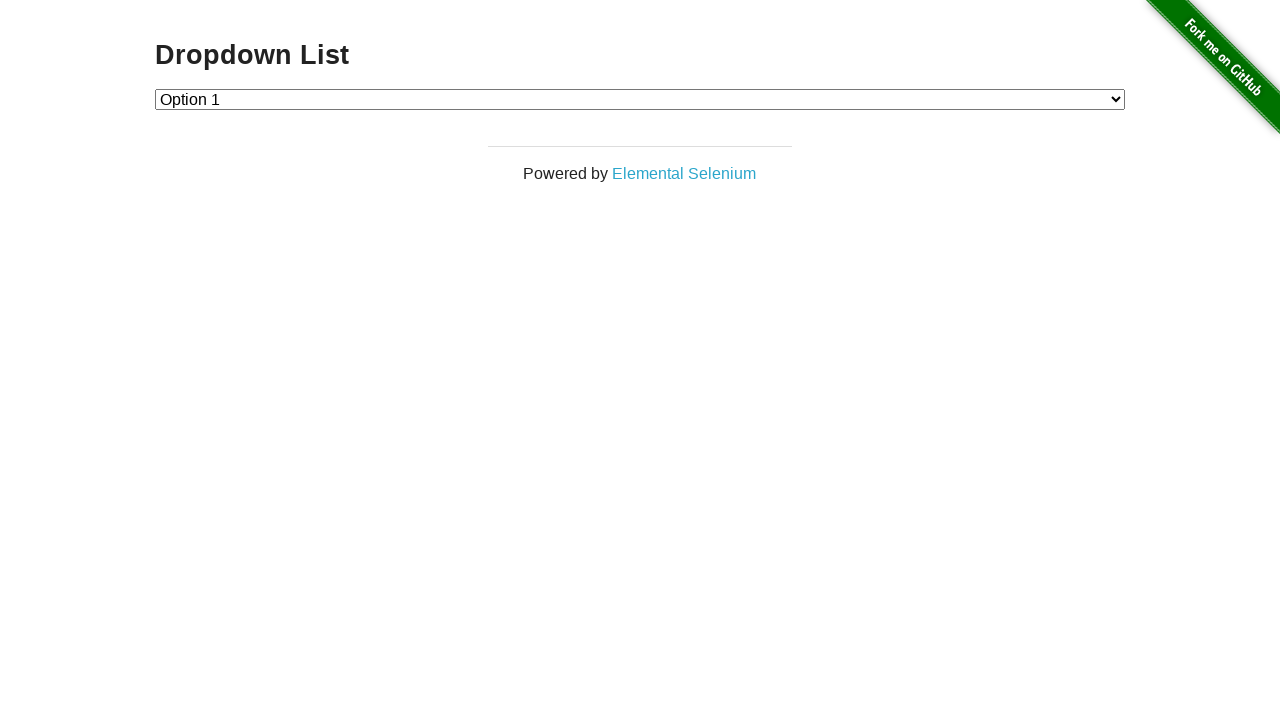

Selected Option 2 by index on #dropdown
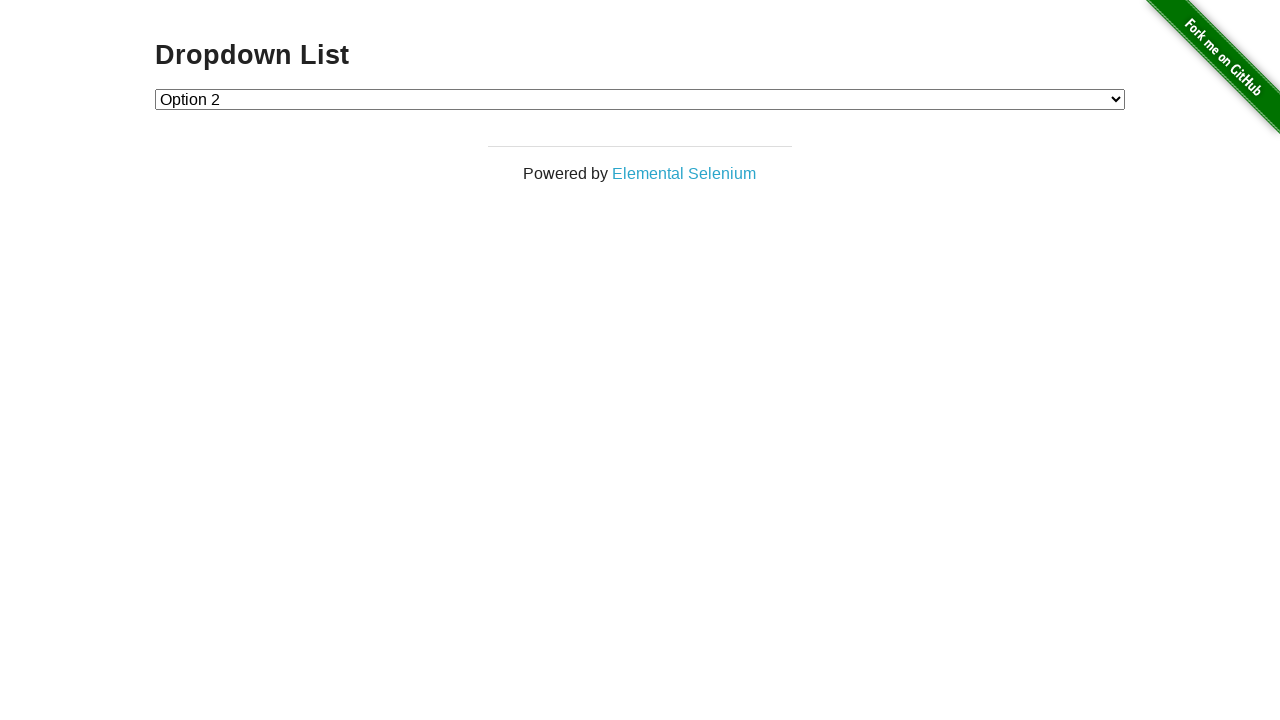

Retrieved all dropdown options
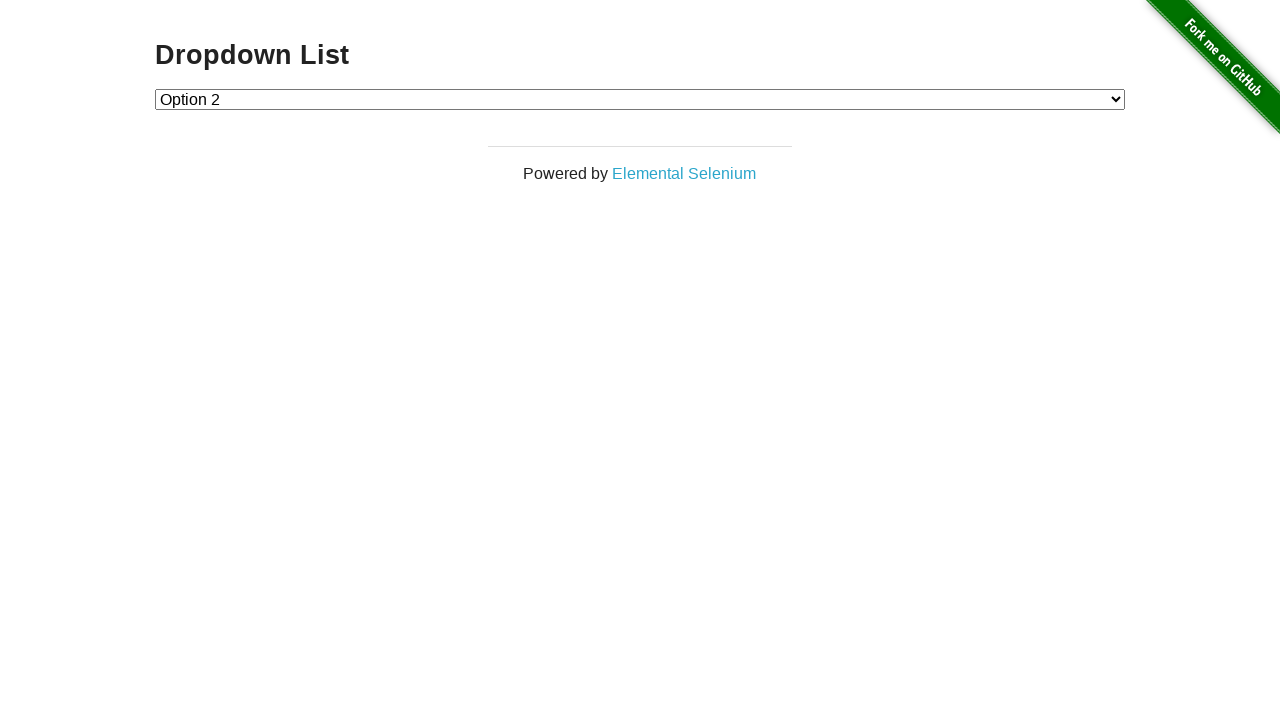

Verified option 0: 'Please select an option' matches expected value
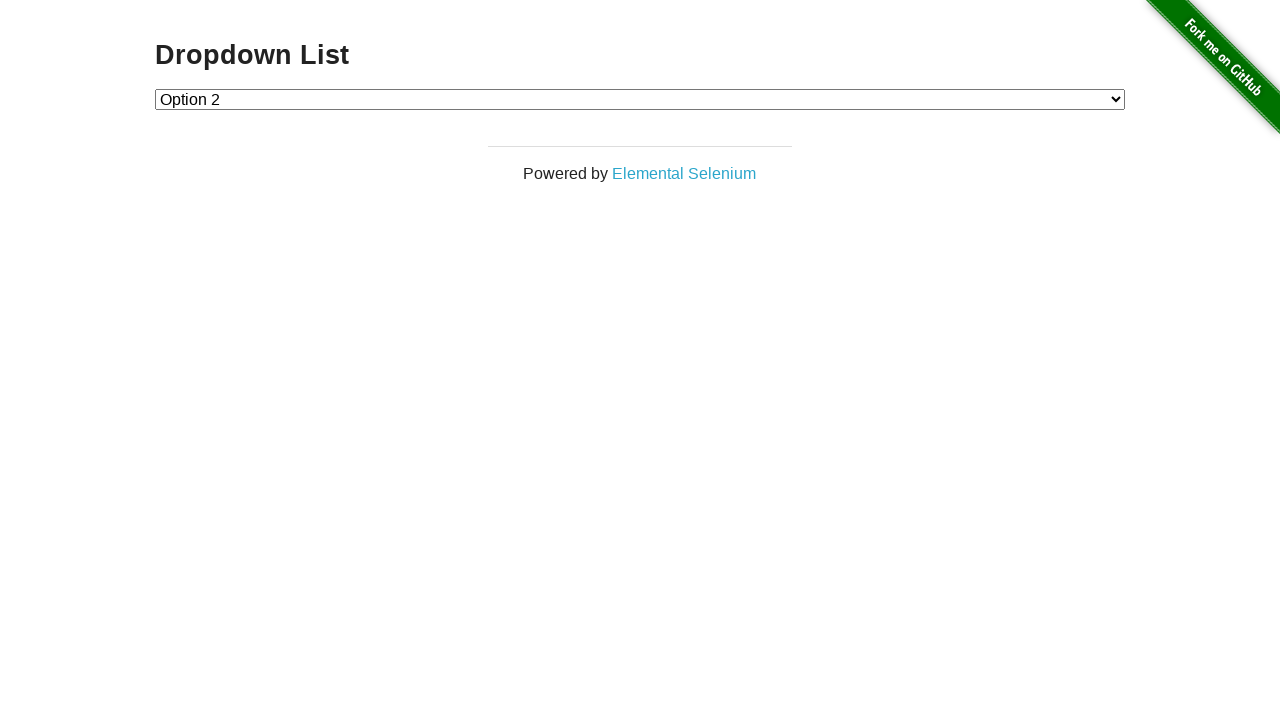

Verified option 1: 'Option 1' matches expected value
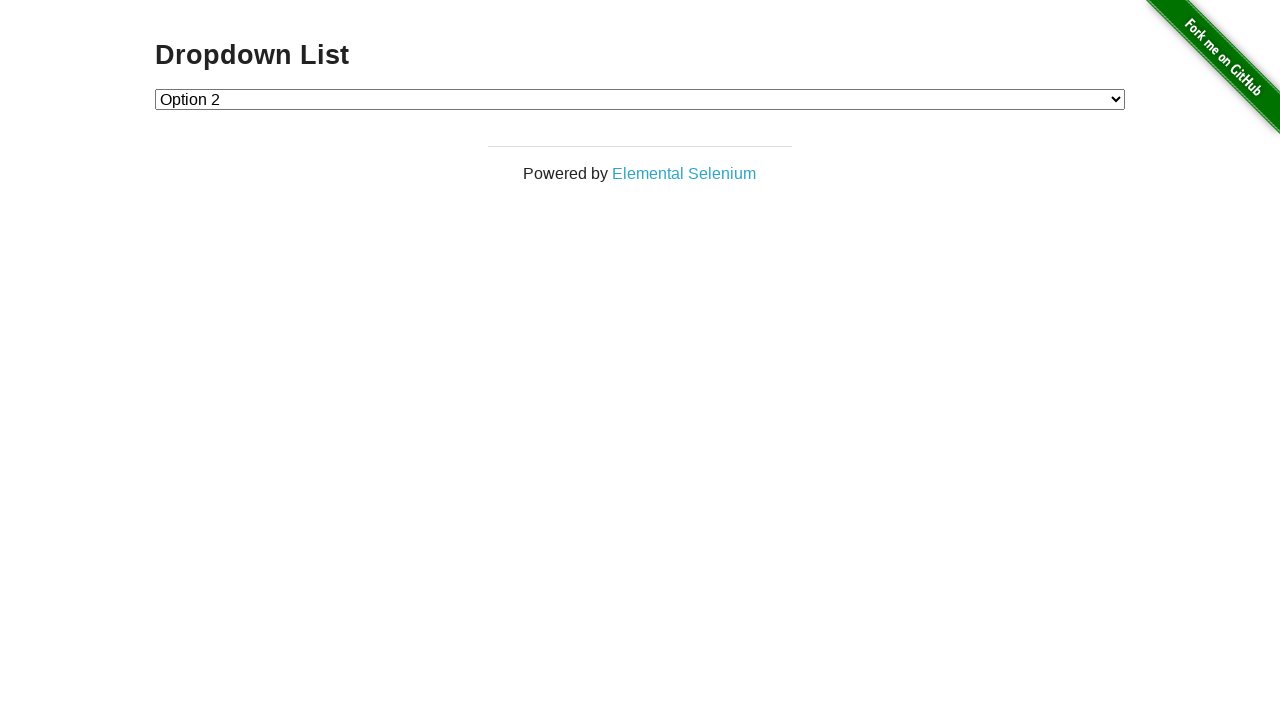

Verified option 2: 'Option 2' matches expected value
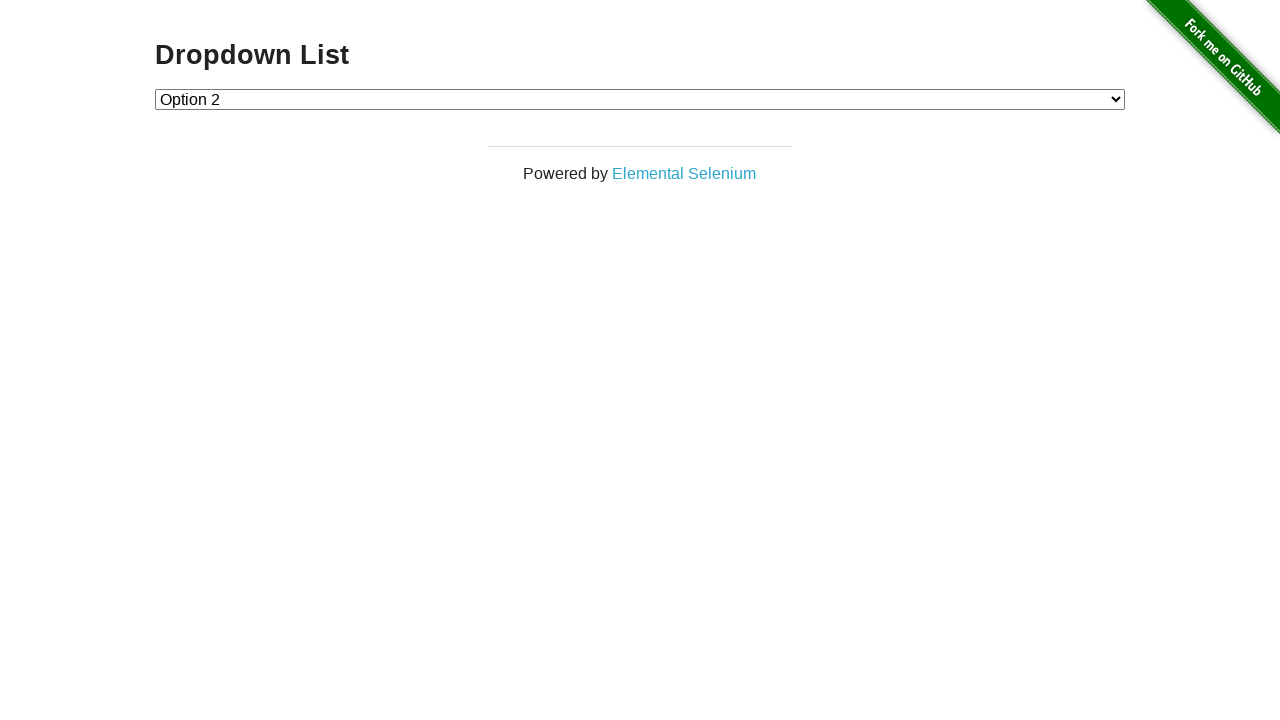

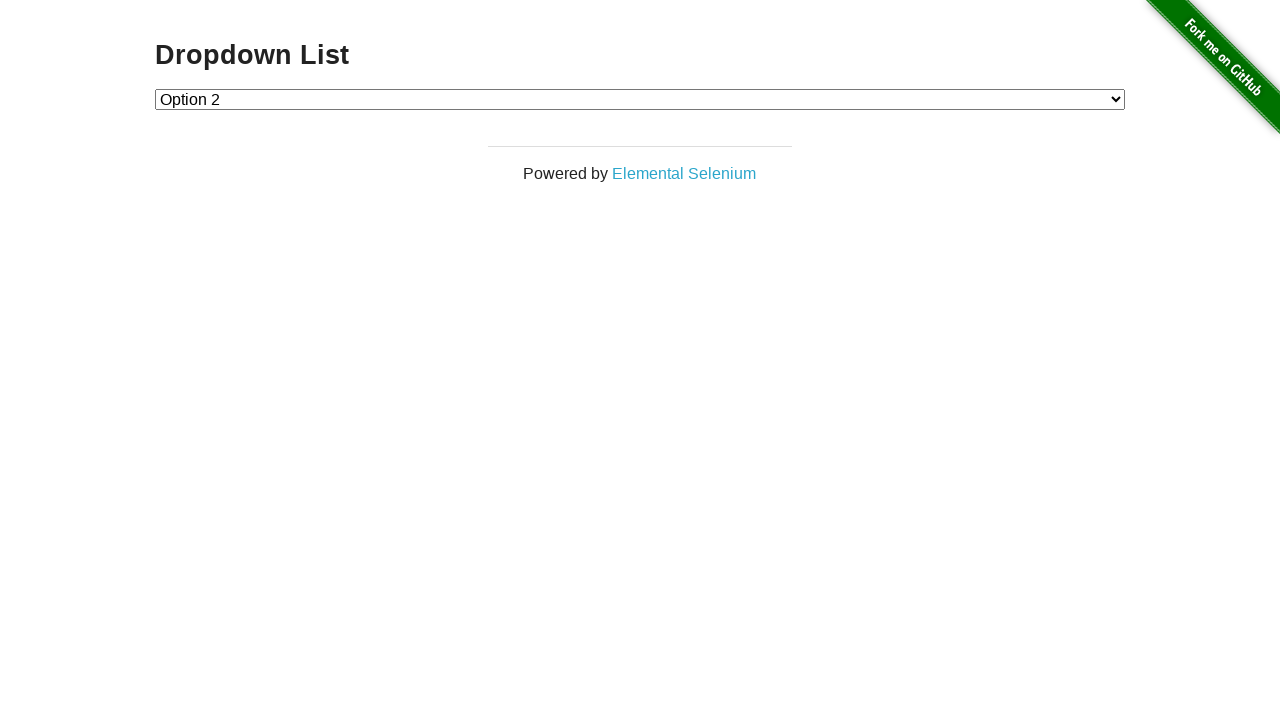